Navigates to the GCP Dot chart page and waits for the chart elements to load, then verifies the chart shadow and dot elements are present.

Starting URL: https://gcpdot.com/gcpchart.php

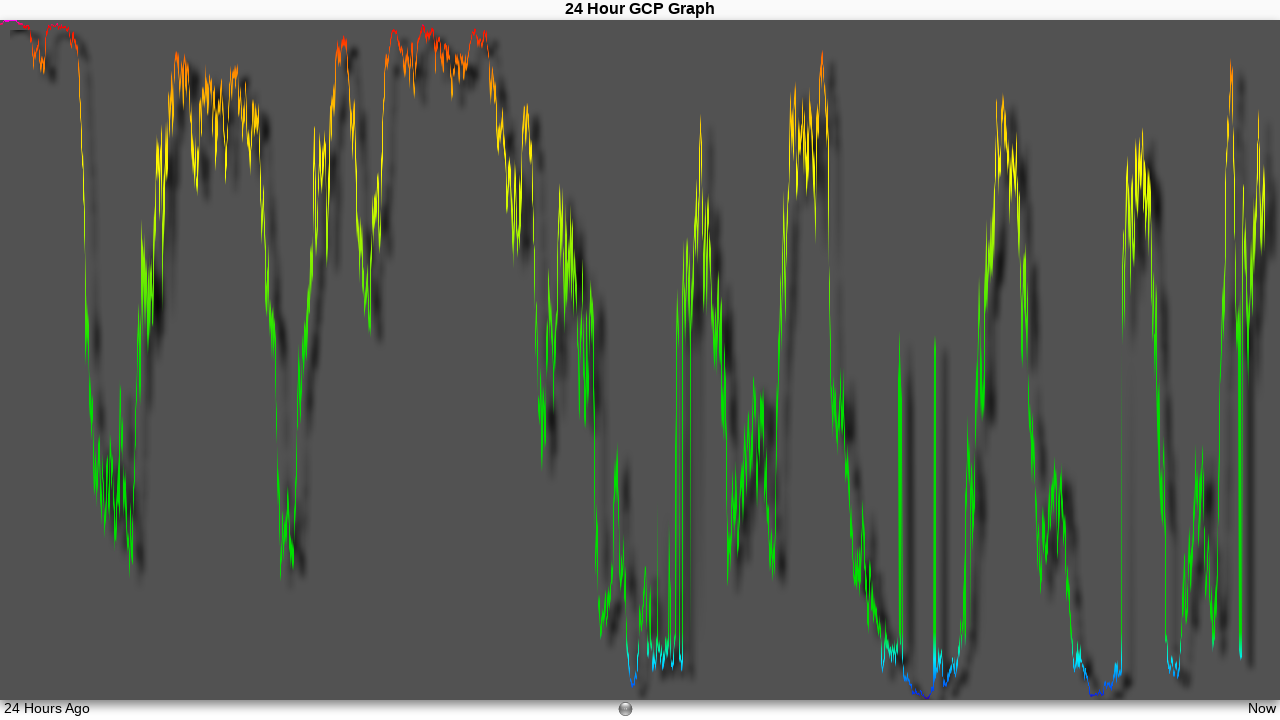

Navigated to GCP Dot chart page
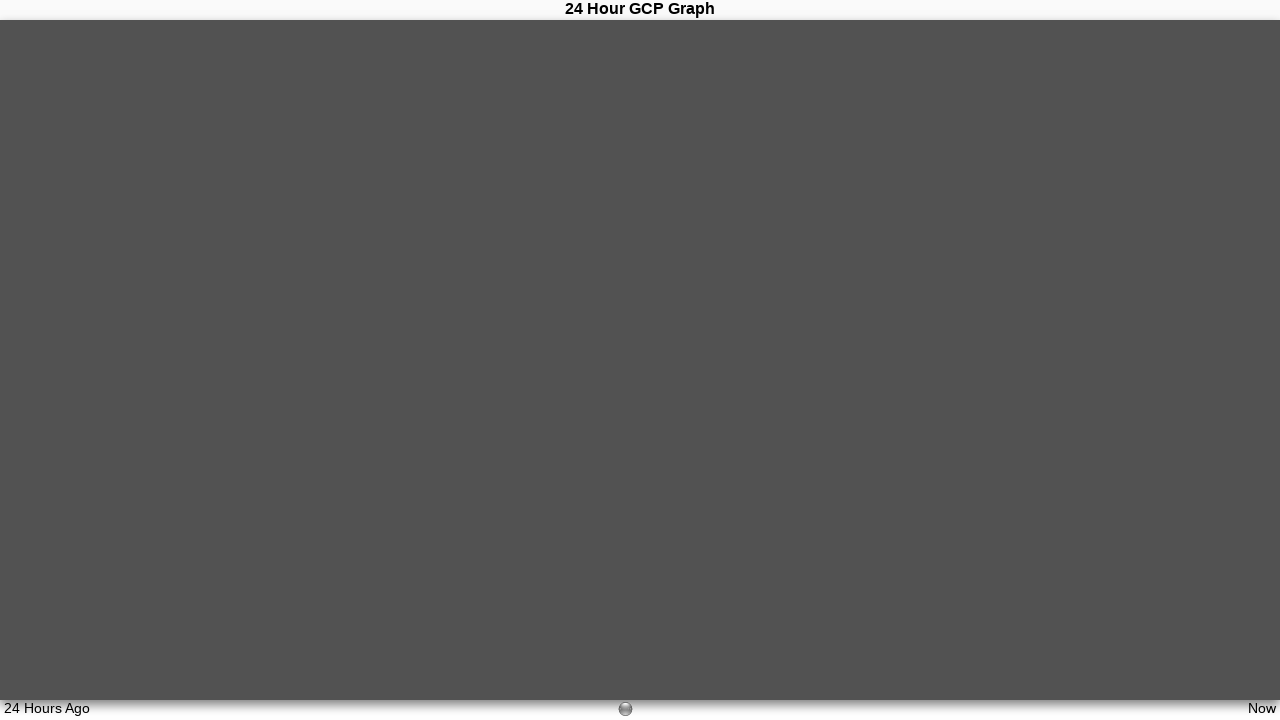

Page reached networkidle state
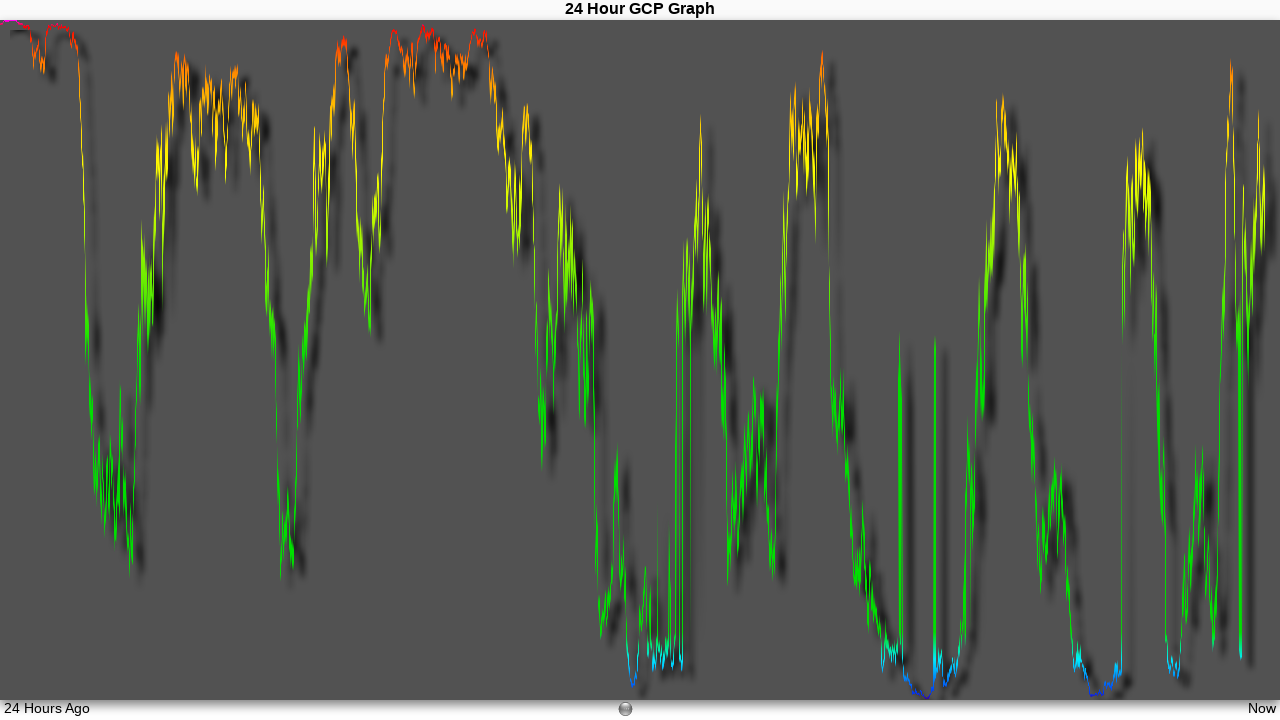

Chart shadow element (#gcpChartShadow) appeared in DOM
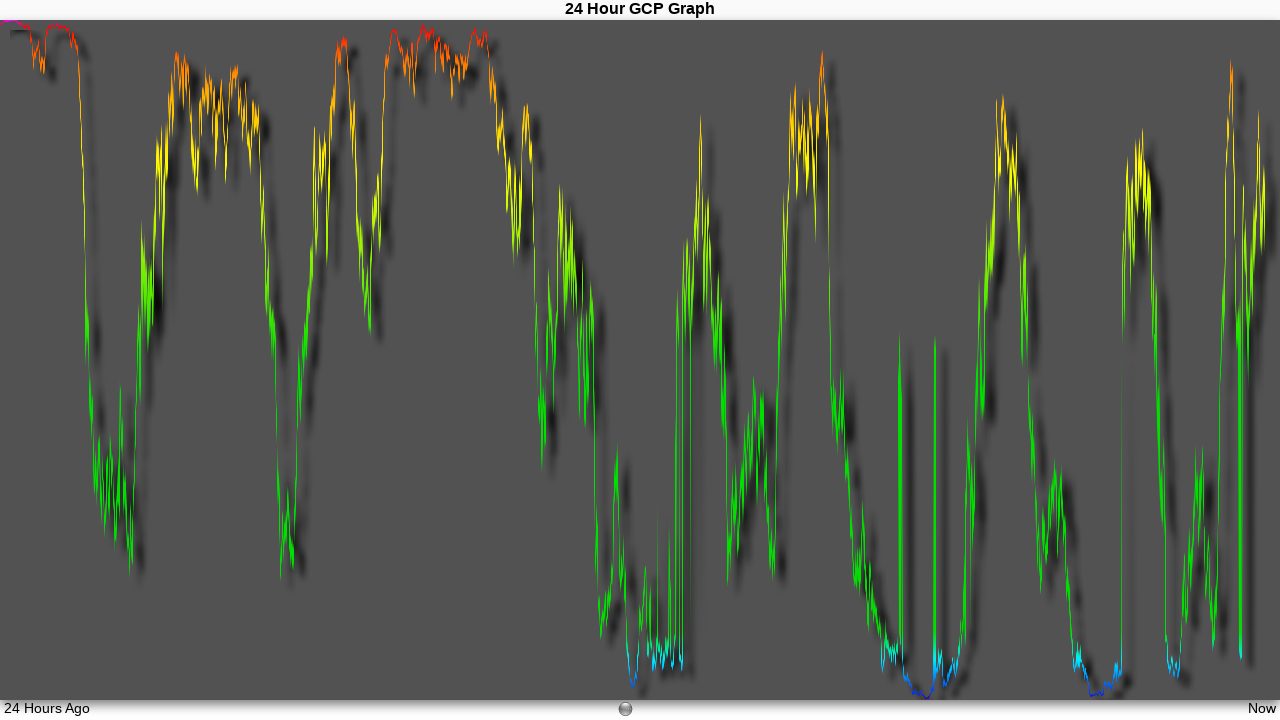

Dot element container attached to DOM
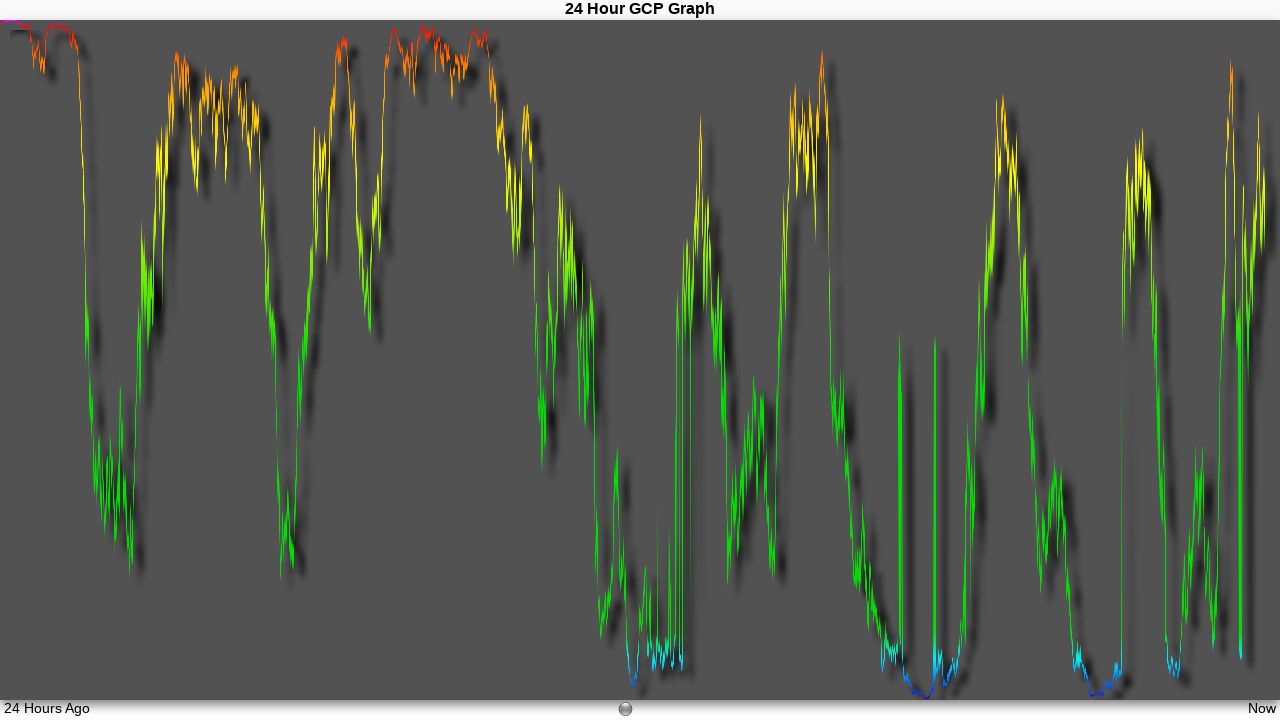

Located chart shadow element
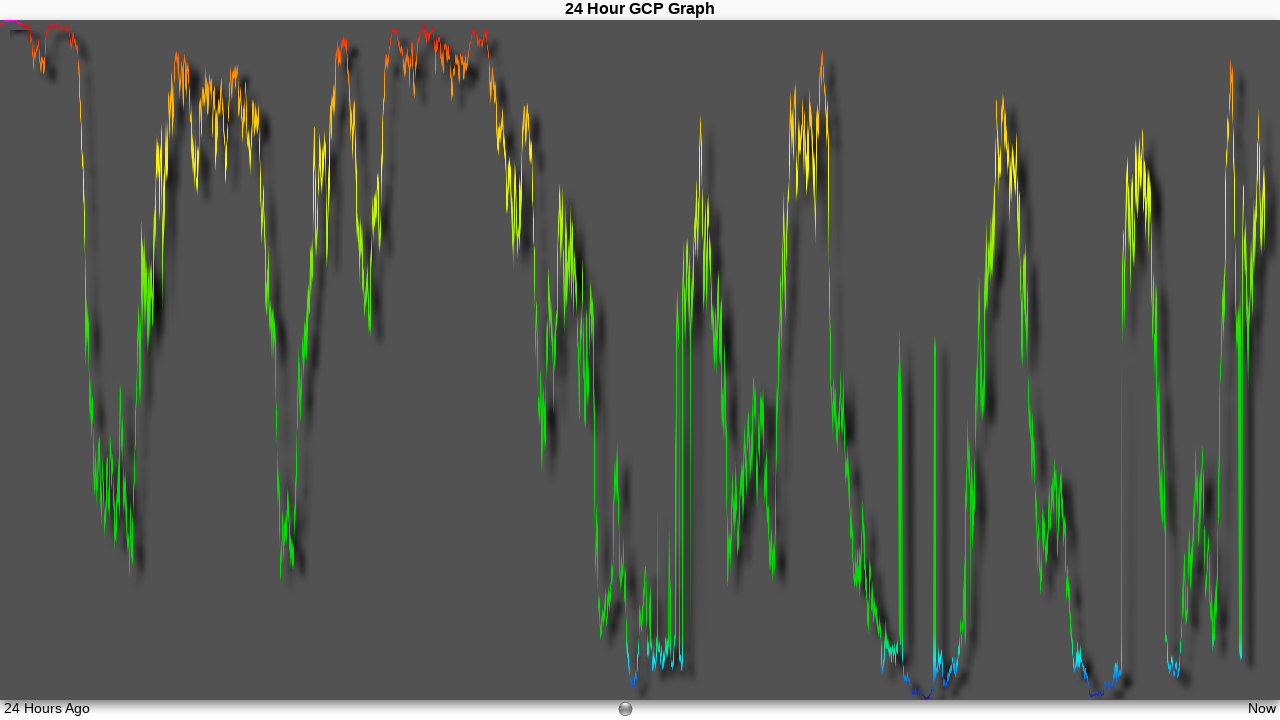

Chart shadow element is now visible
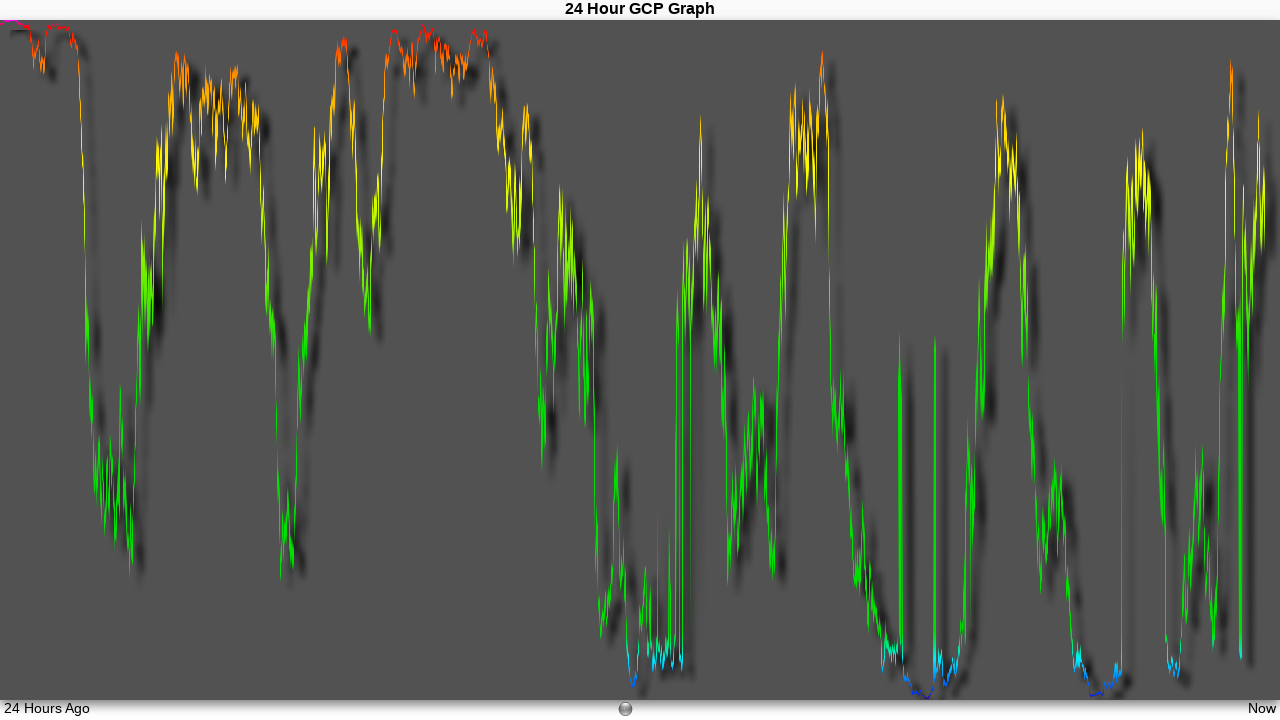

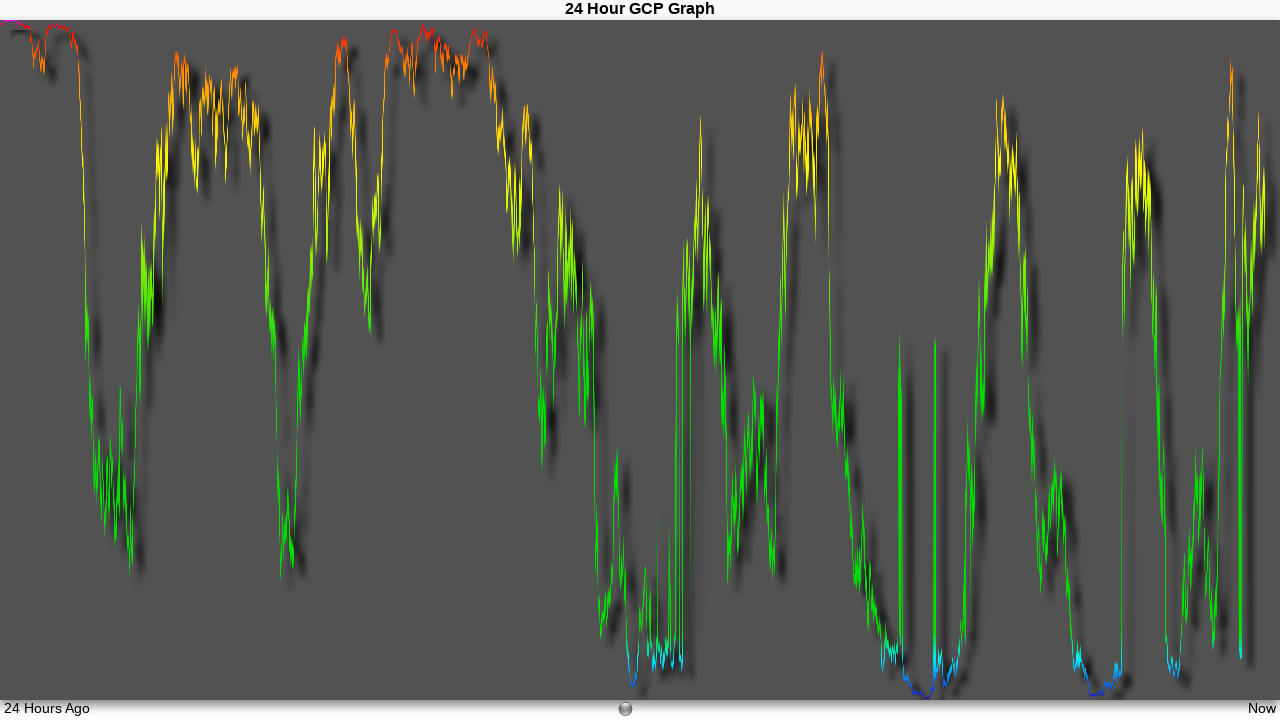